Tests scrolling to an element and hovering over it to trigger mouseover behavior

Starting URL: https://rahulshettyacademy.com/AutomationPractice/

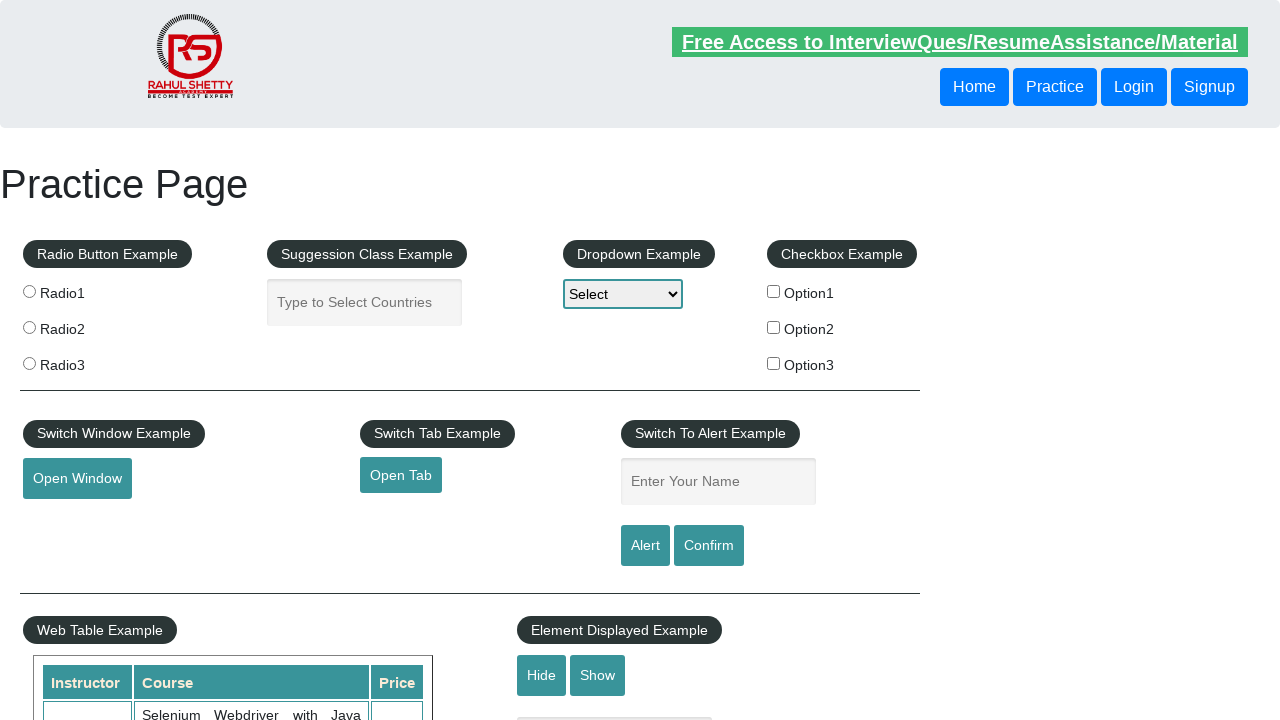

Scrolled to mousehover element
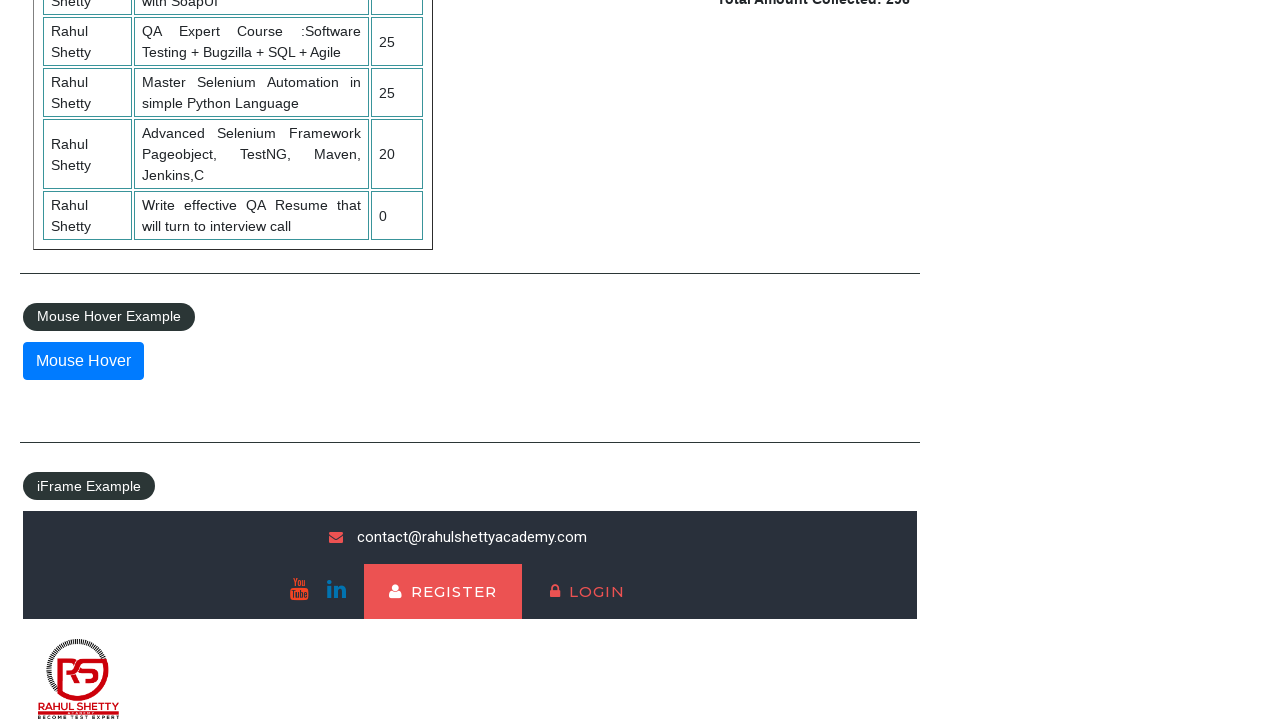

Hovered over mousehover element to trigger mouseover behavior at (83, 361) on #mousehover
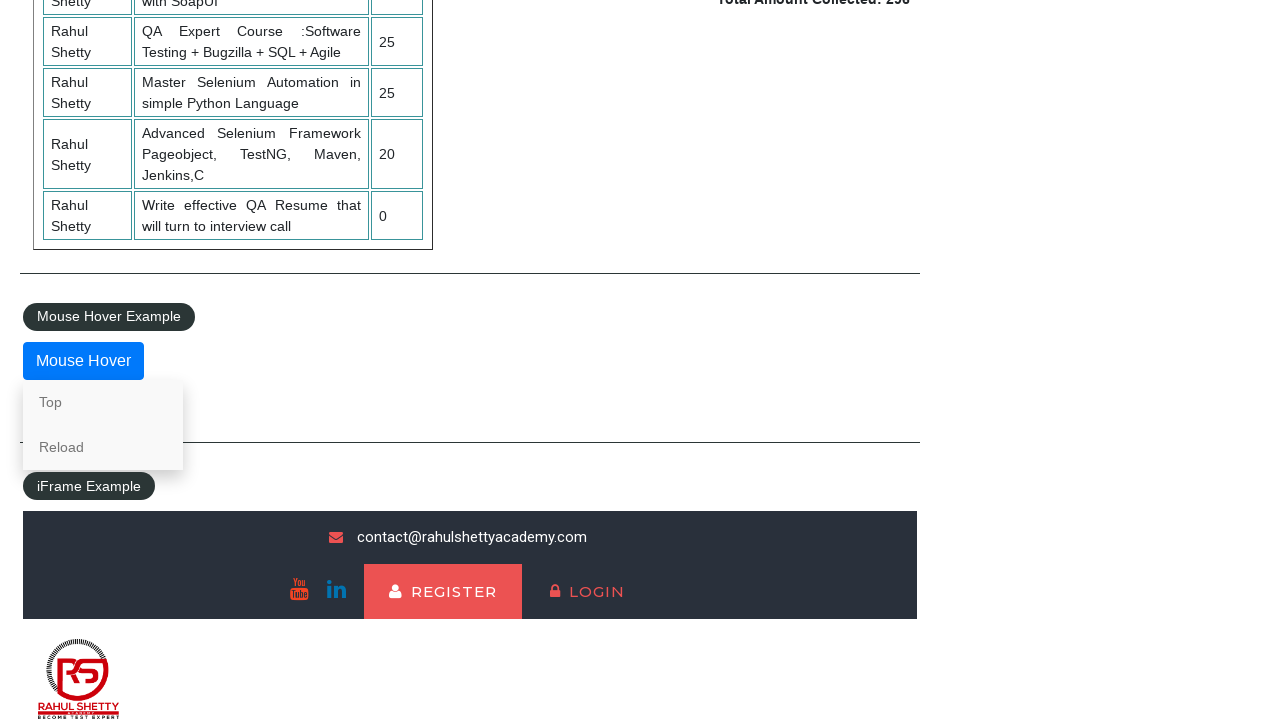

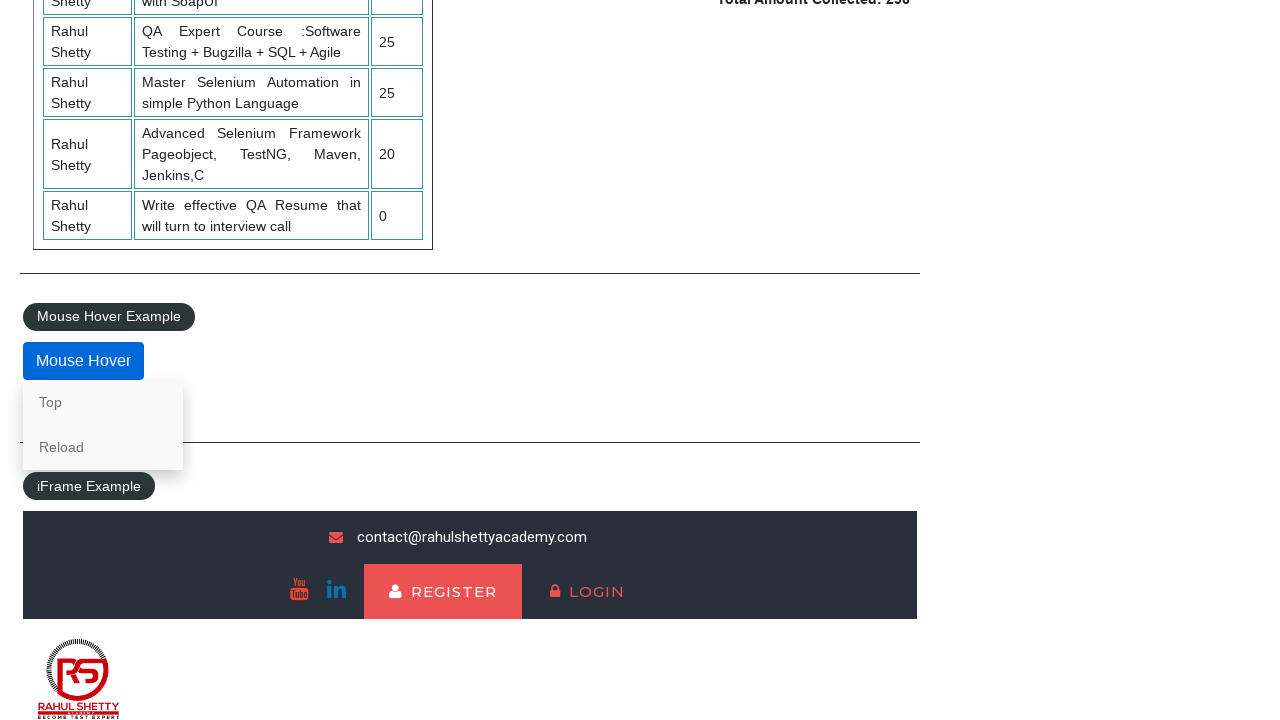